Tests the Catalog page listing to verify exactly 3 cats are shown

Starting URL: https://cs1632.appspot.com/

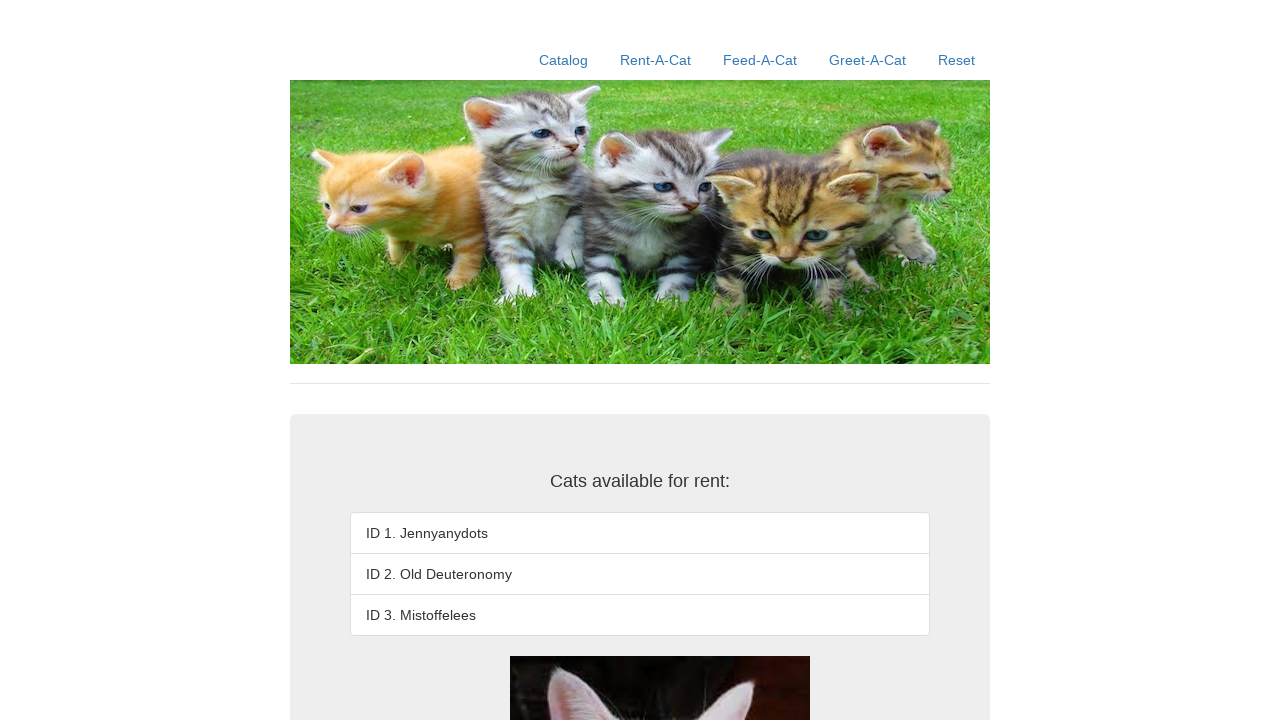

Reset state by clearing cookies for items 1, 2, and 3
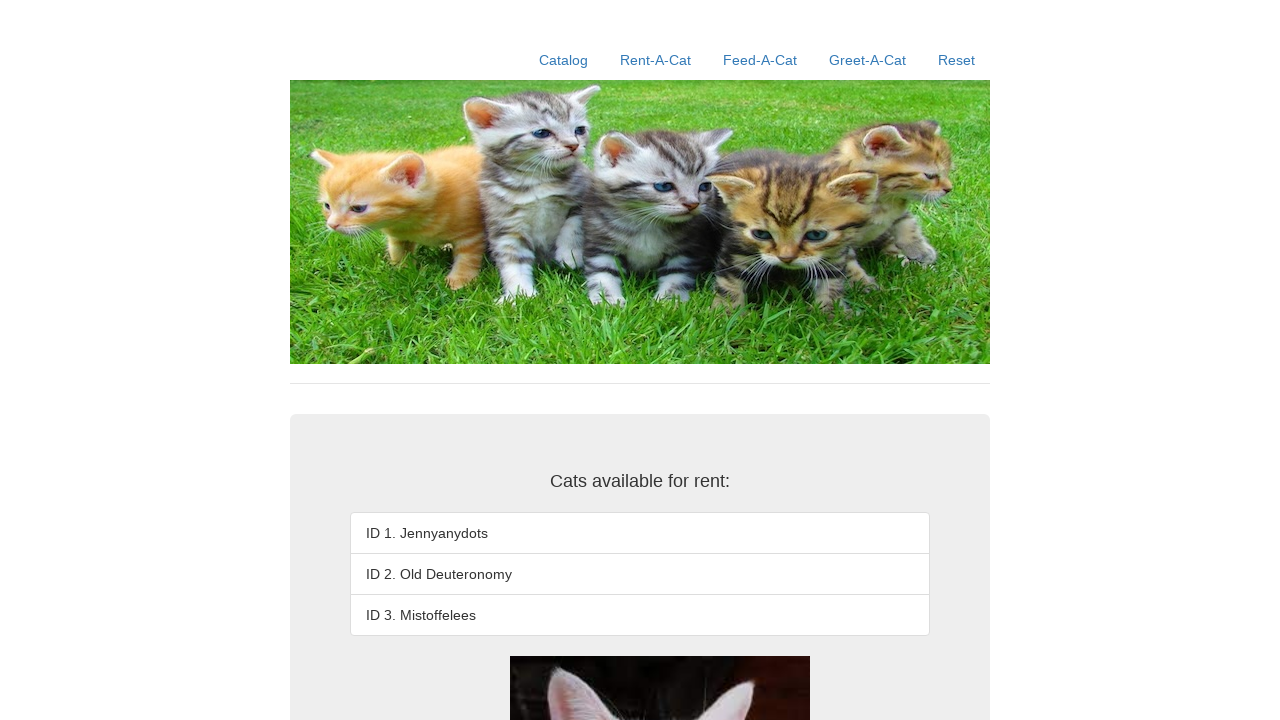

Clicked Catalog link to navigate to Catalog page at (564, 60) on a:text('Catalog')
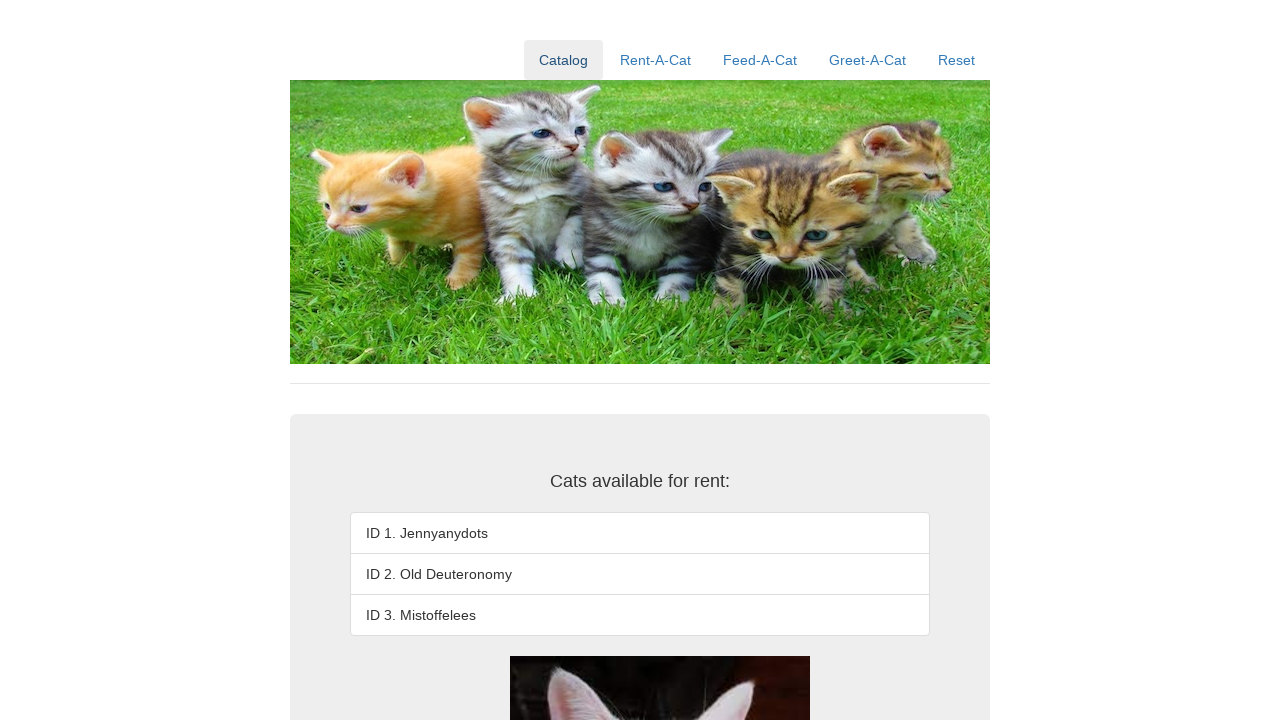

Verified that third cat item exists in listing
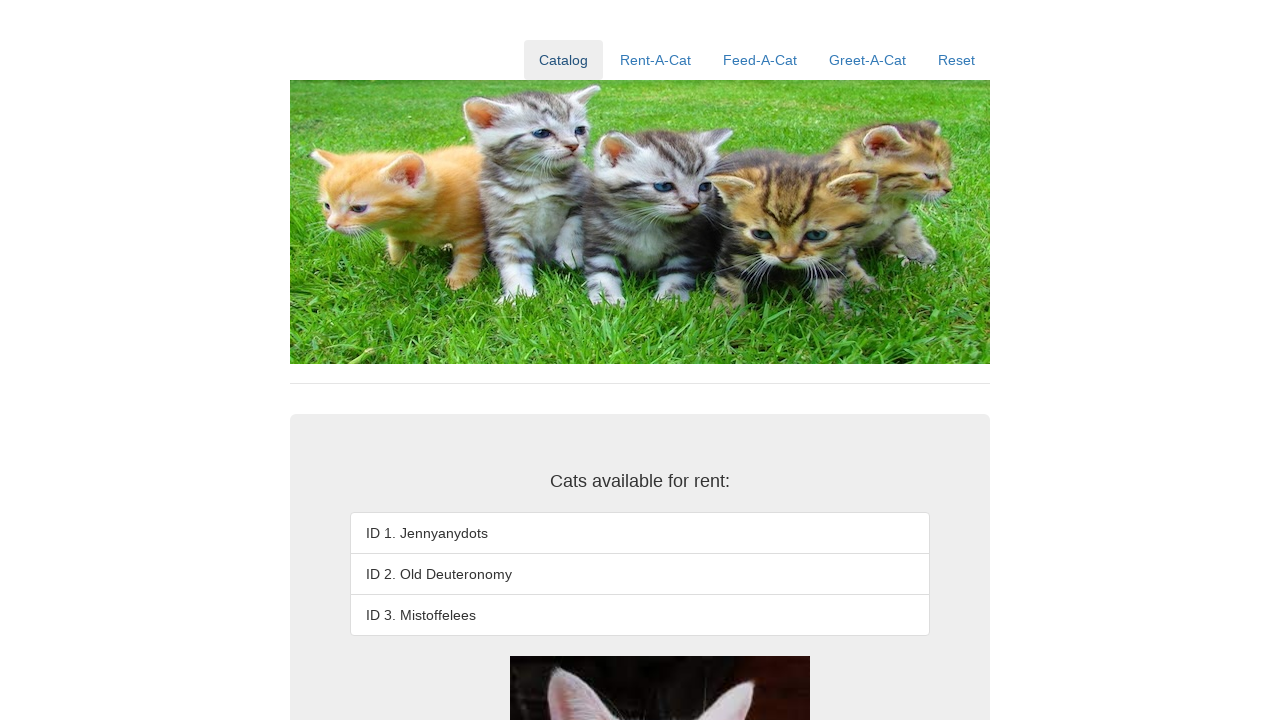

Verified that fourth cat item does not exist (exactly 3 cats shown)
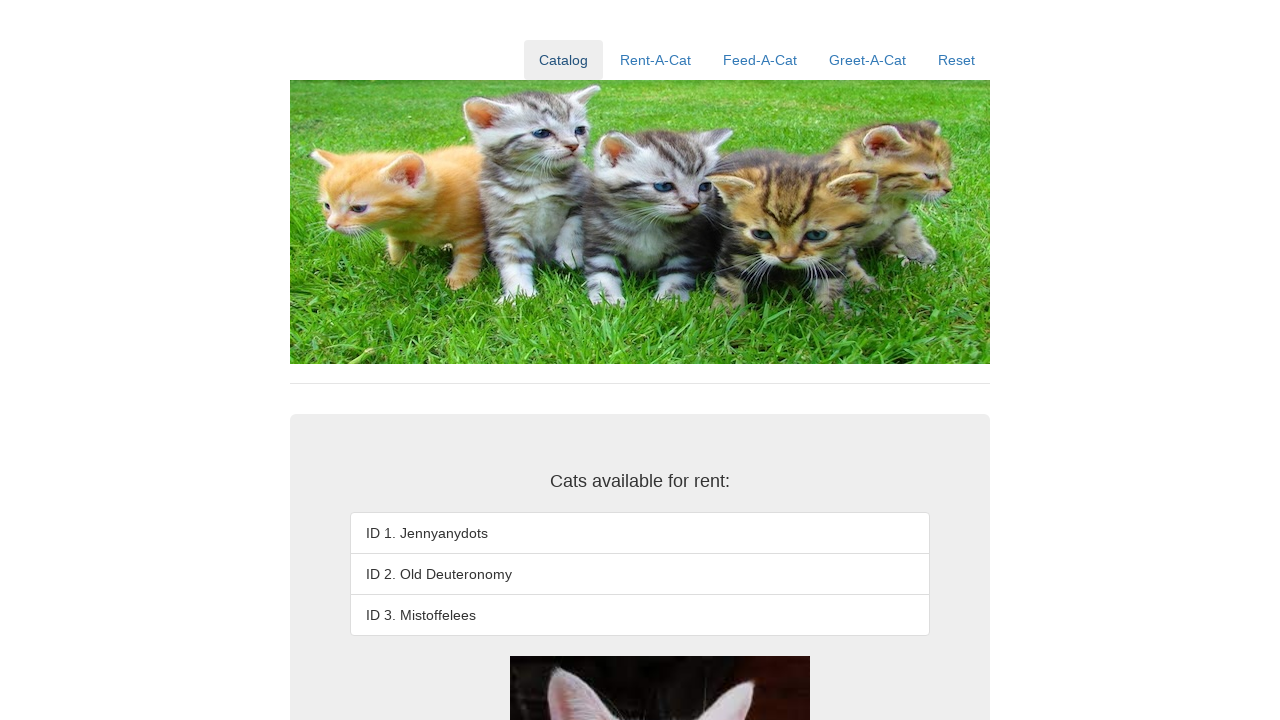

Verified that third cat is named 'ID 3. Mistoffelees'
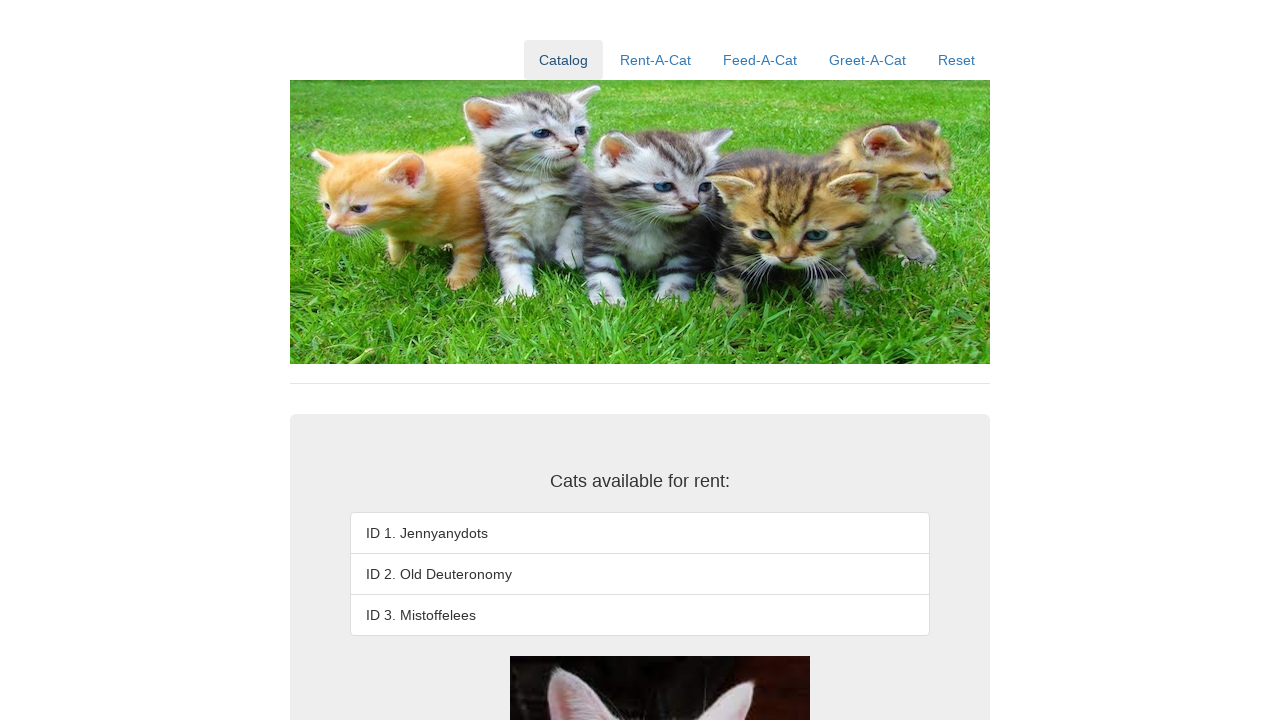

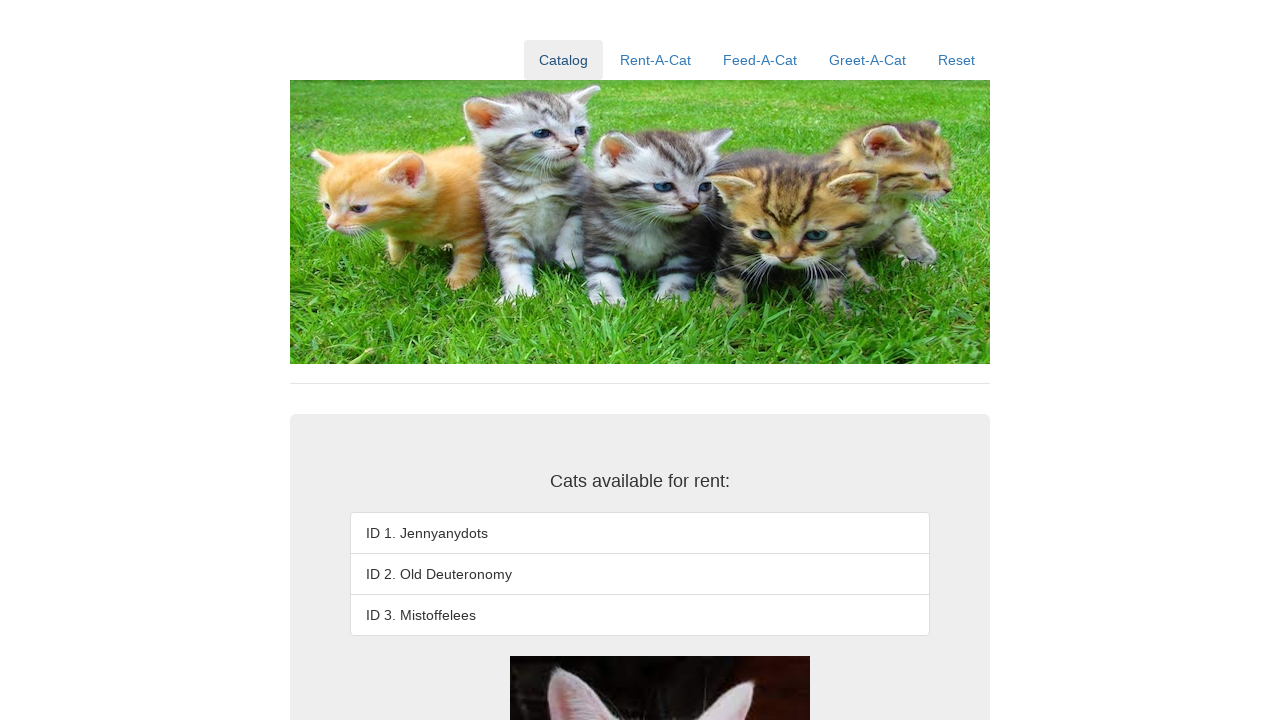